Tests clicking a button with a specific CSS class on the UI Testing Playground and handling the resulting alert dialog

Starting URL: http://uitestingplayground.com/classattr

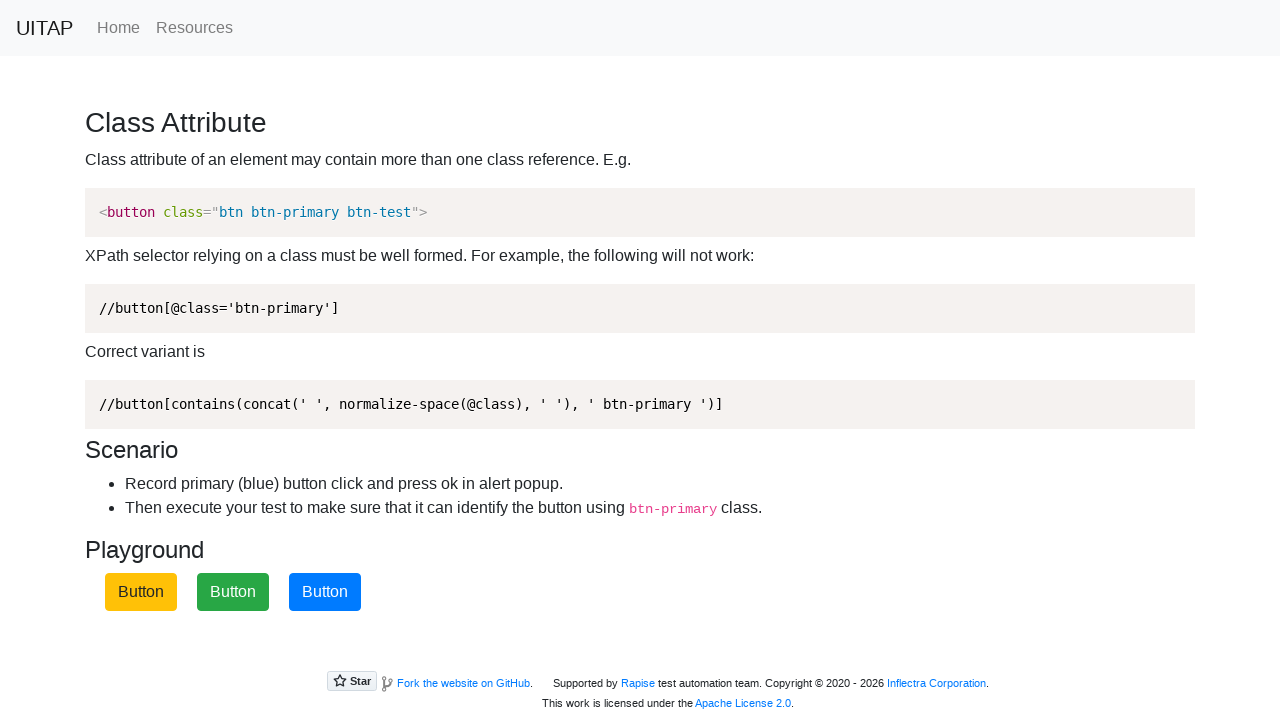

Clicked the primary button with CSS class at (325, 592) on .btn-primary
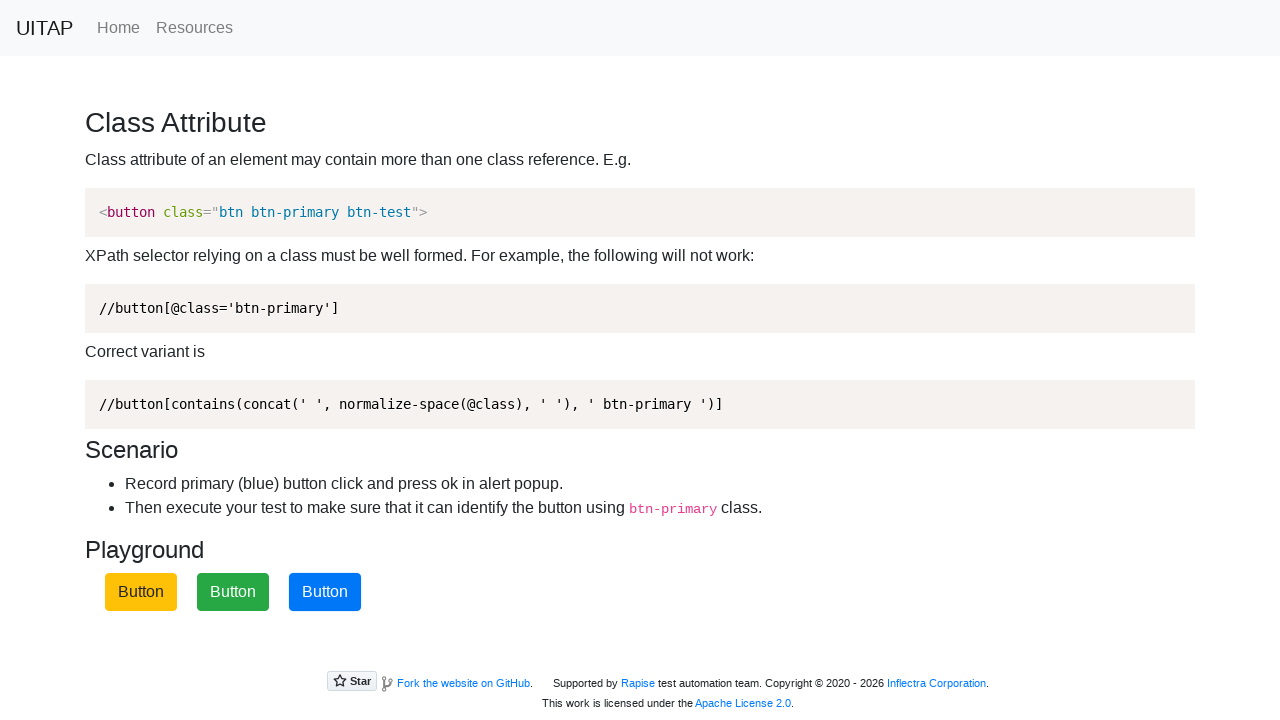

Set up dialog handler to accept alert
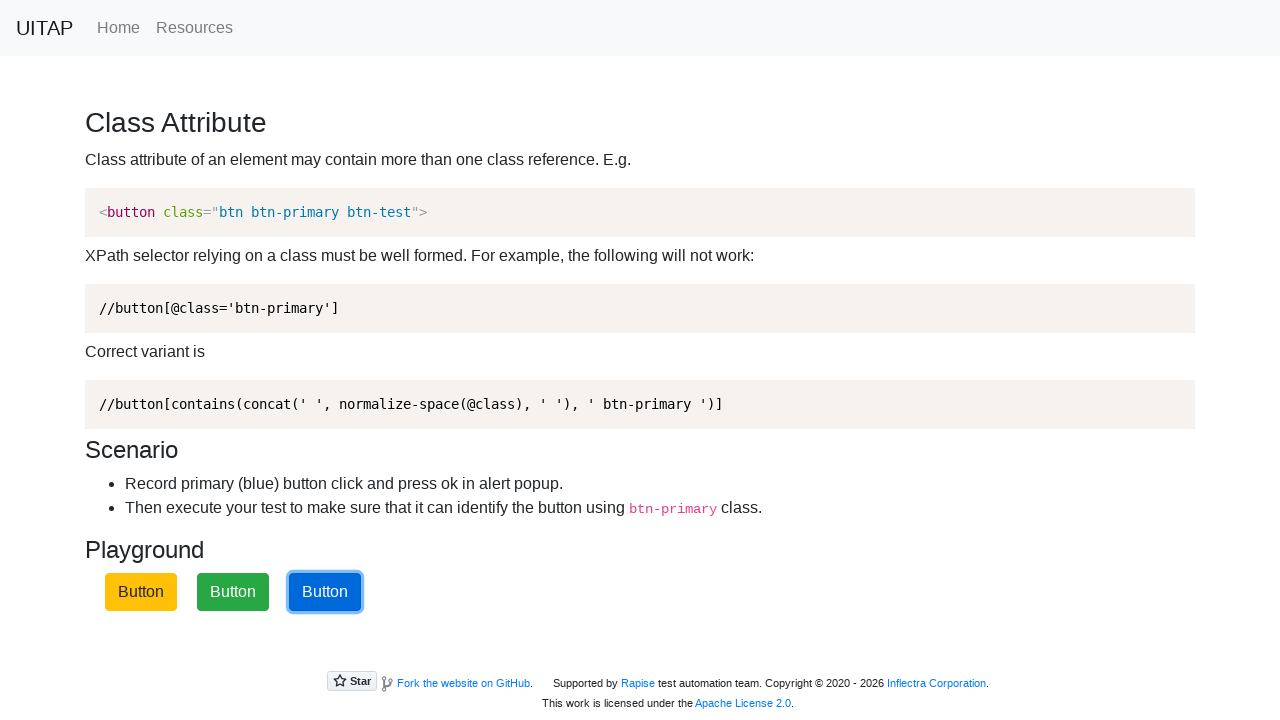

Waited for alert dialog to appear and be accepted
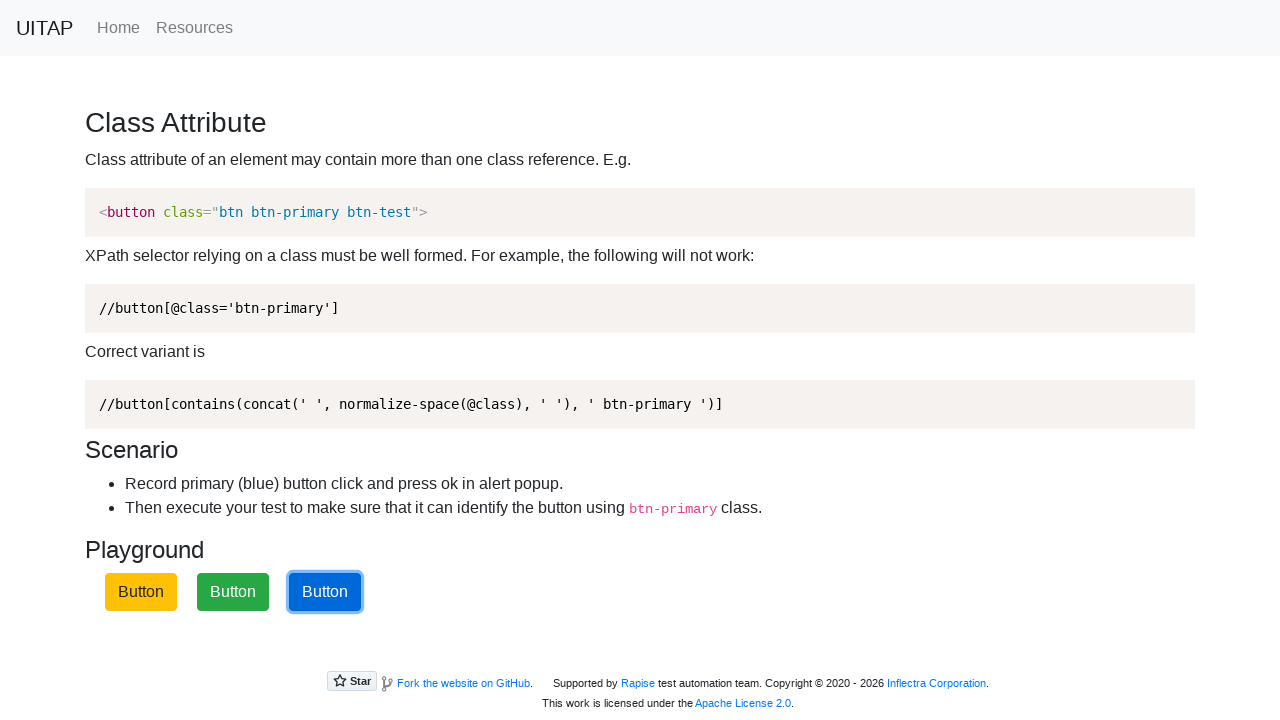

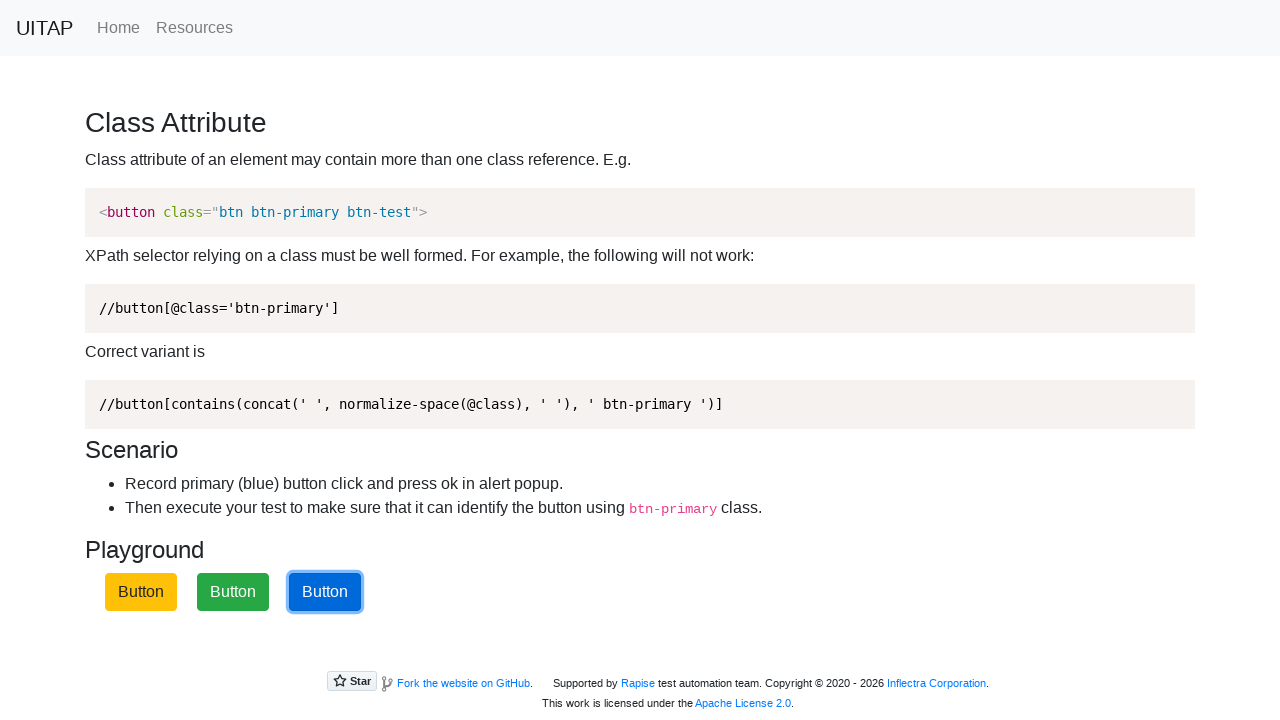